Tests basic browser navigation operations including back, forward, and refresh on Etsy website

Starting URL: https://www.etsy.com

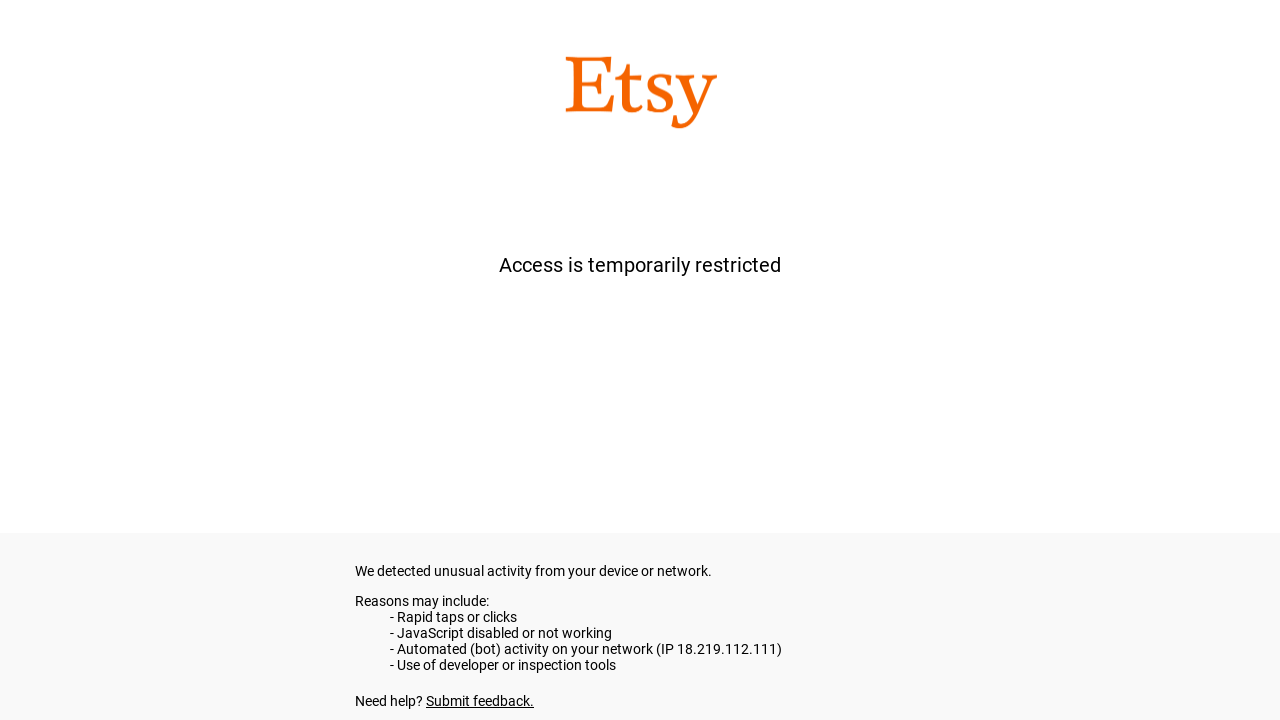

Navigated back to previous page
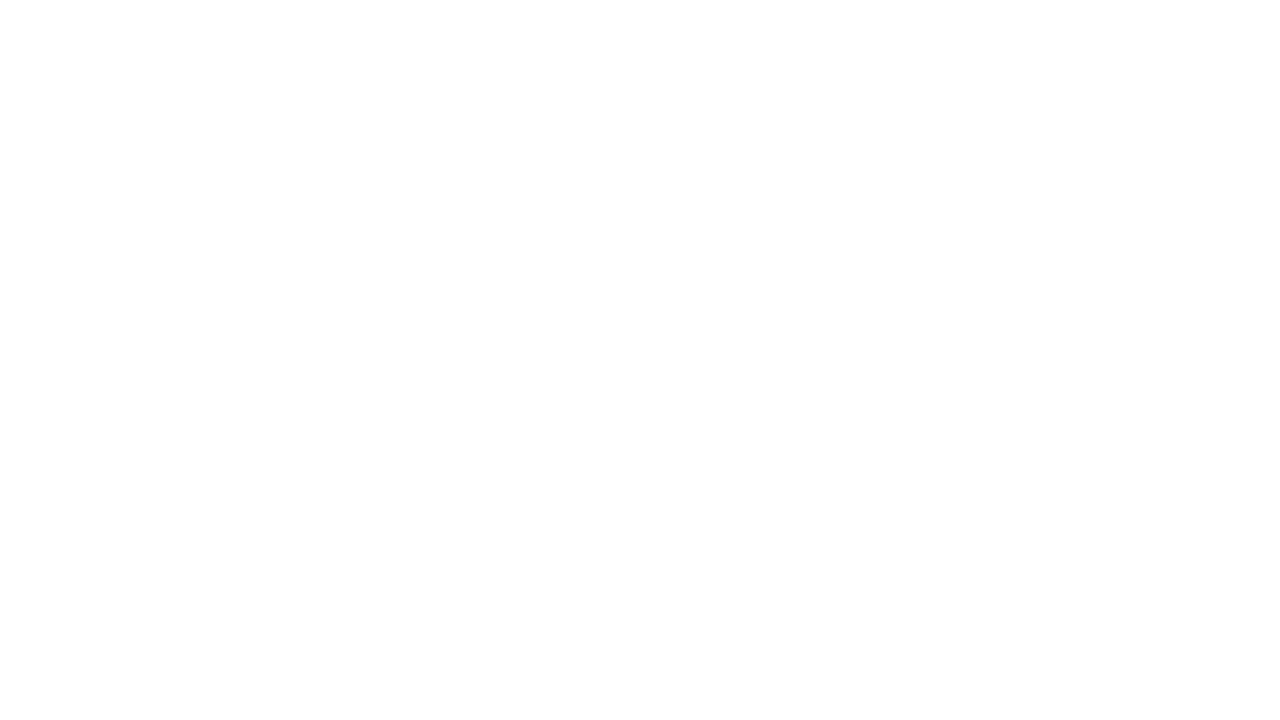

Navigated forward to next page
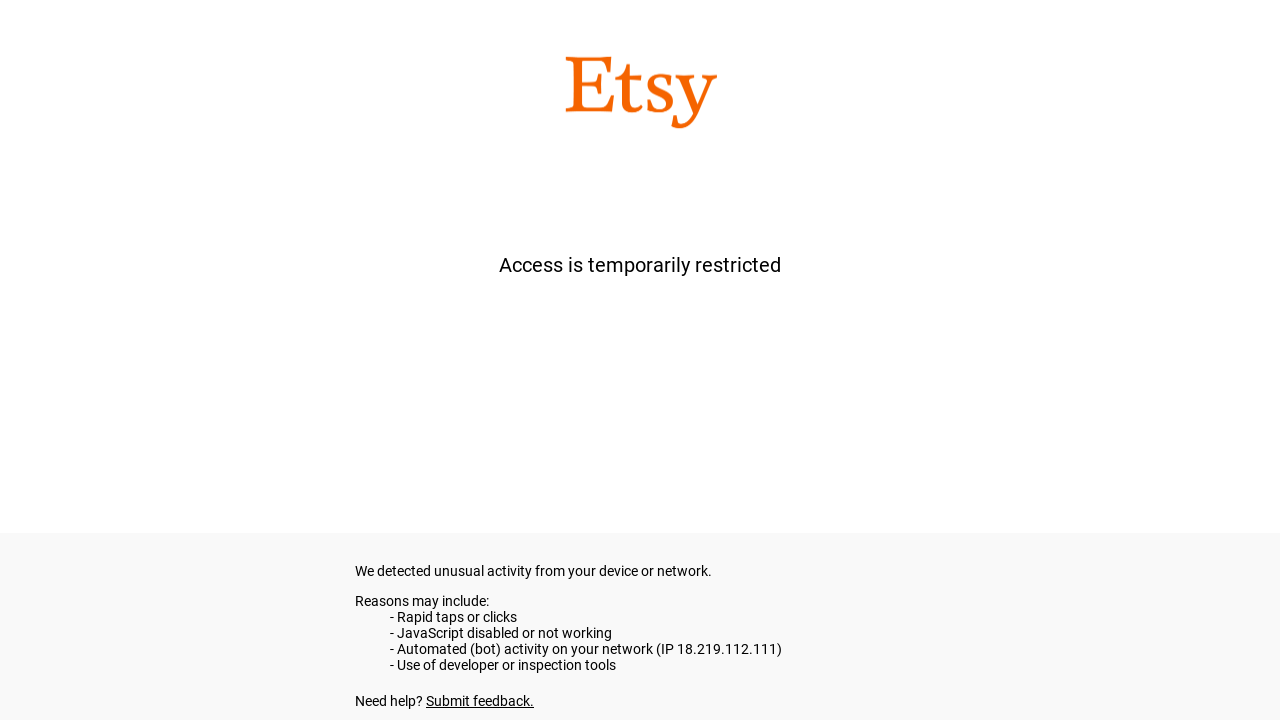

Refreshed the current page
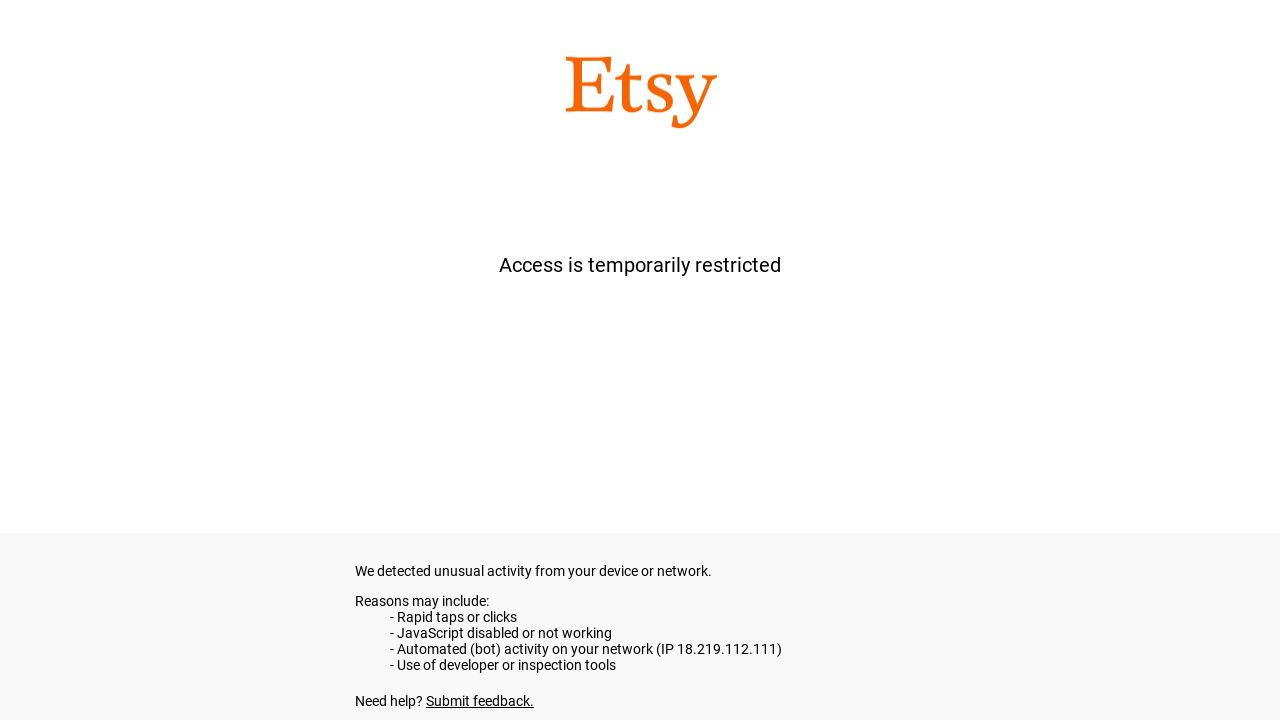

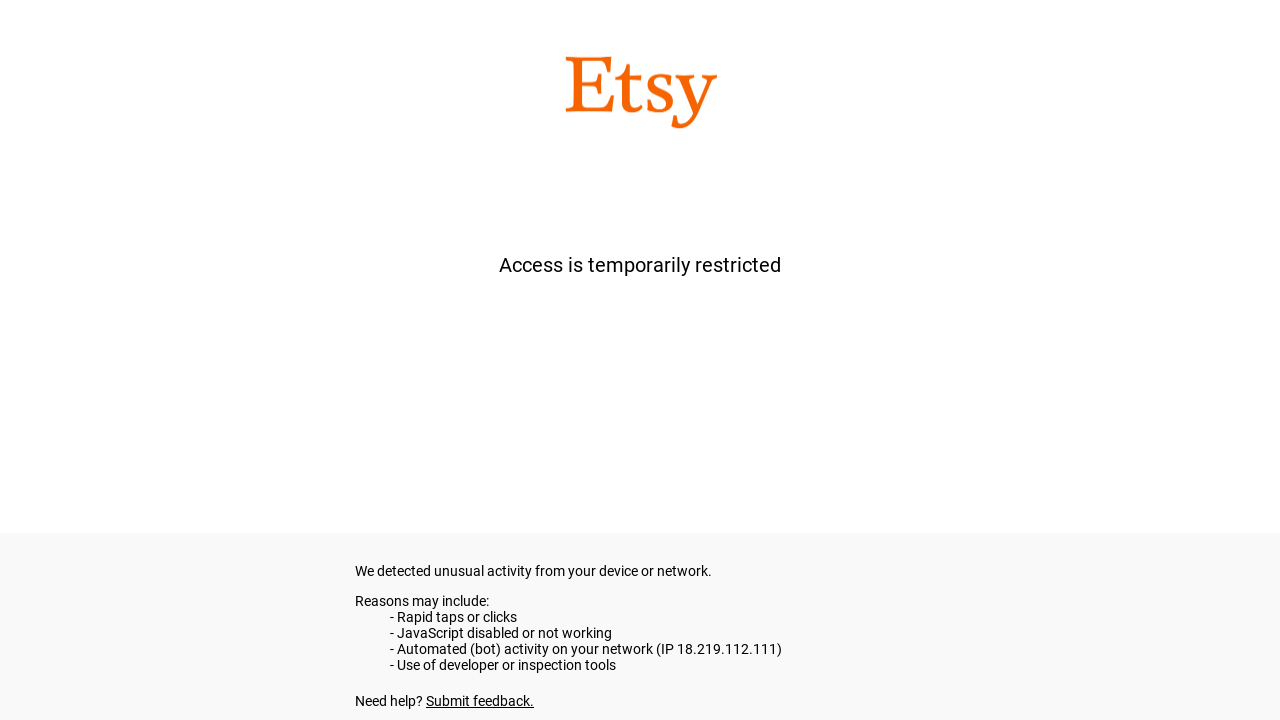